Opens Auchan Russia homepage, clicks on the cart link, and verifies navigation to the cart page

Starting URL: https://www.auchan.ru/

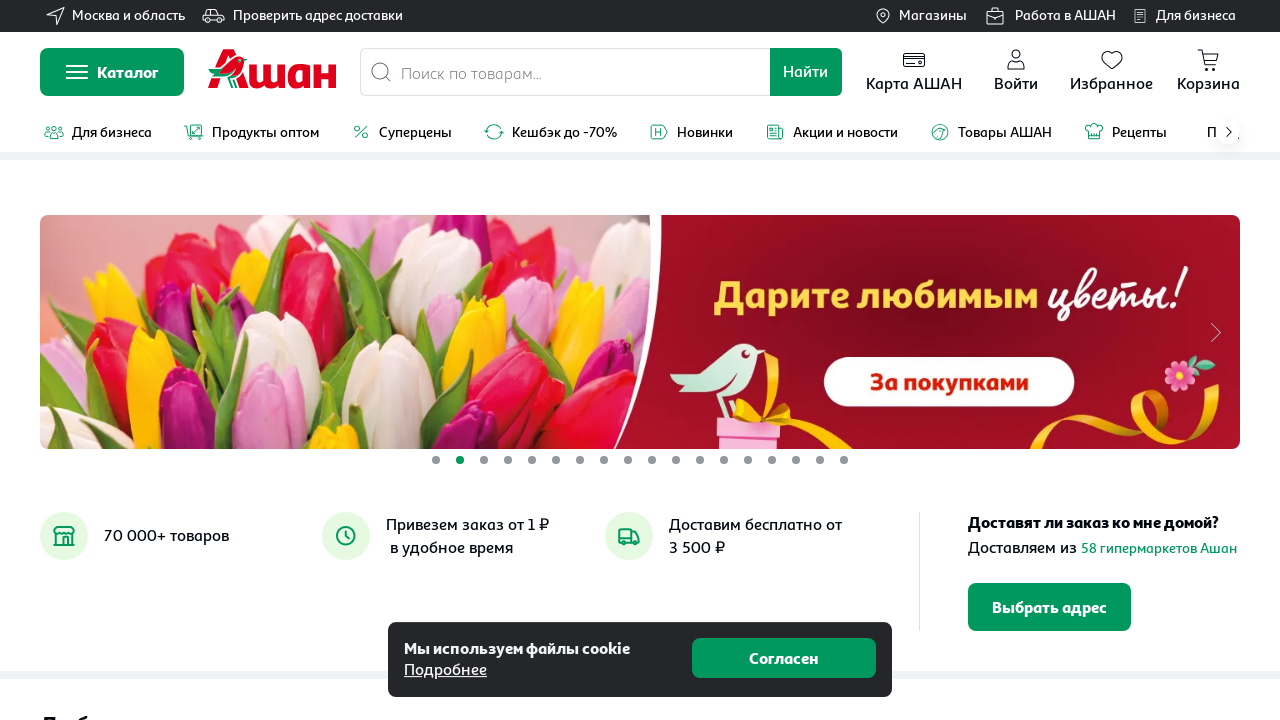

Clicked on the cart link at (1208, 72) on #CartLink
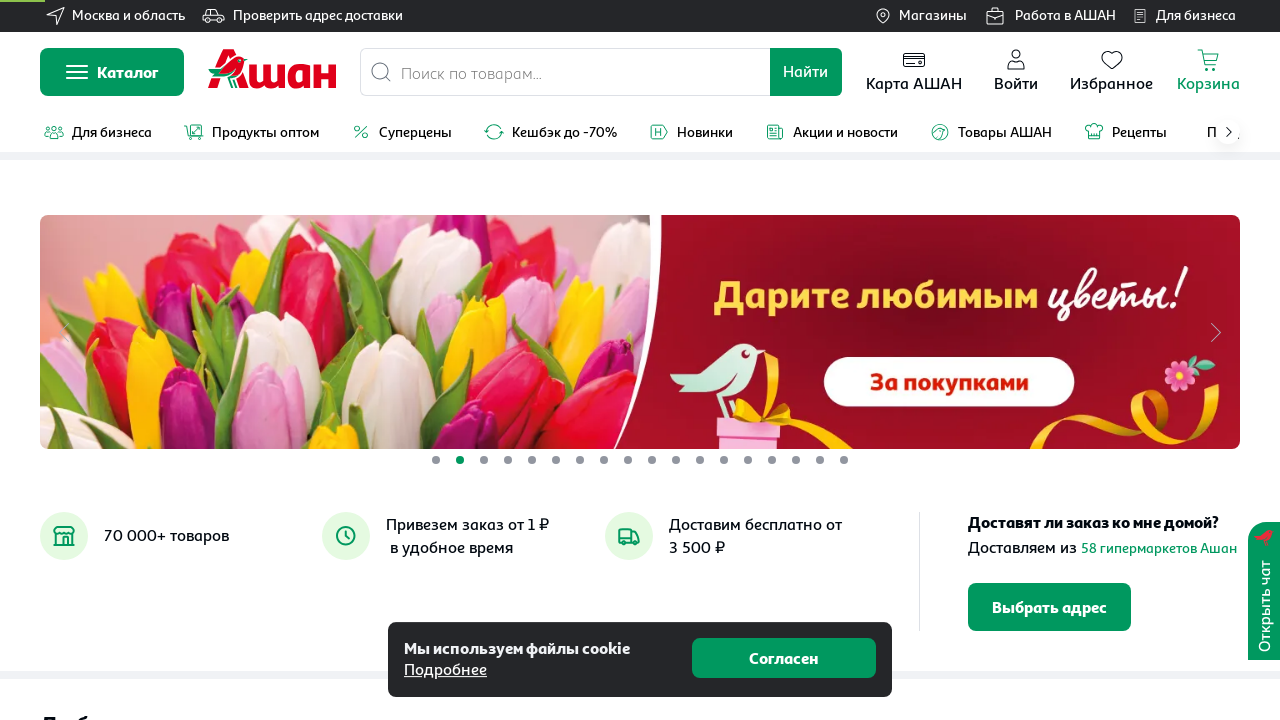

Waited for navigation to cart page at https://www.auchan.ru/cart/
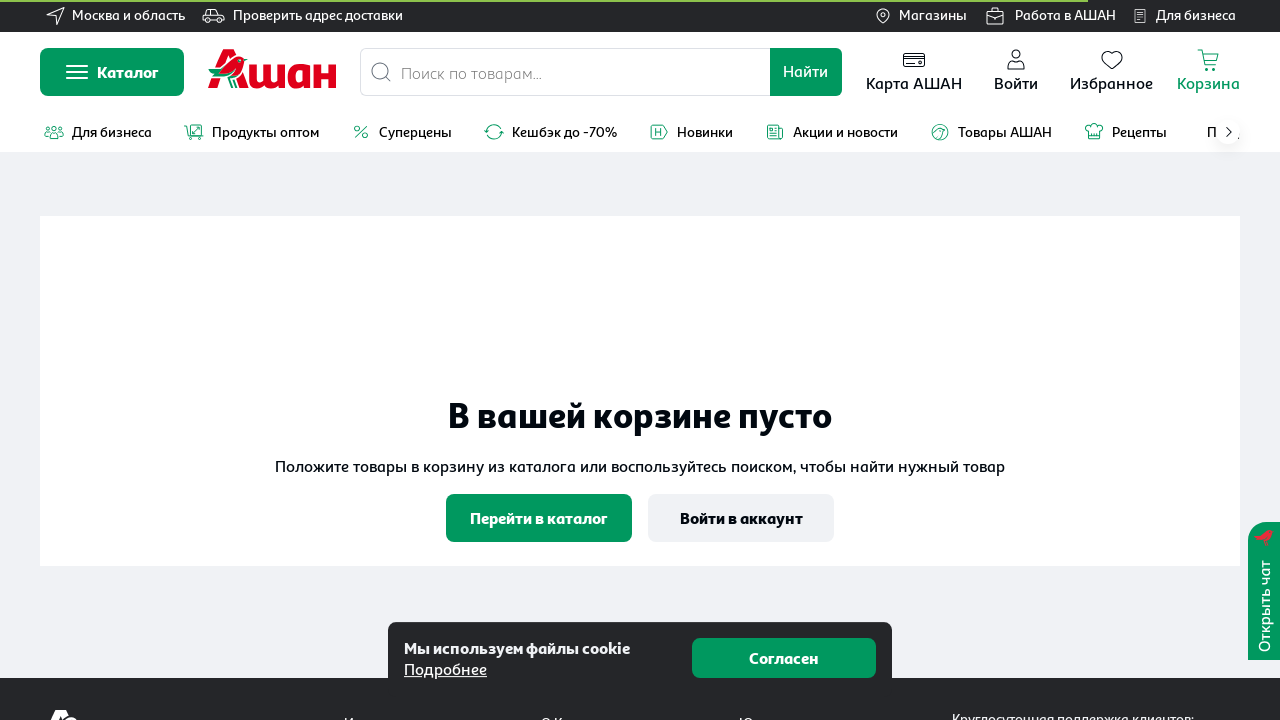

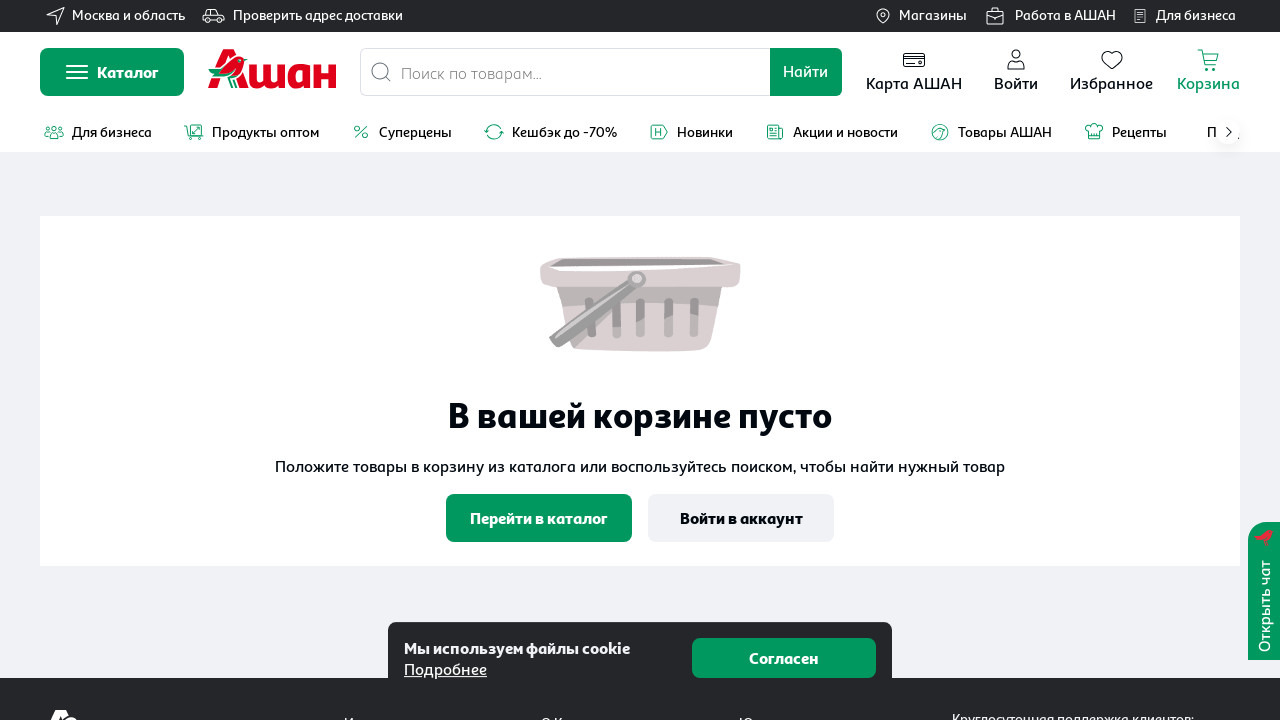